Tests the Go Playground using mouse and keyboard actions - clicks on the code editor at a specific offset, selects all text with Ctrl+A, and types "hello".

Starting URL: http://play.golang.org/?simple=1

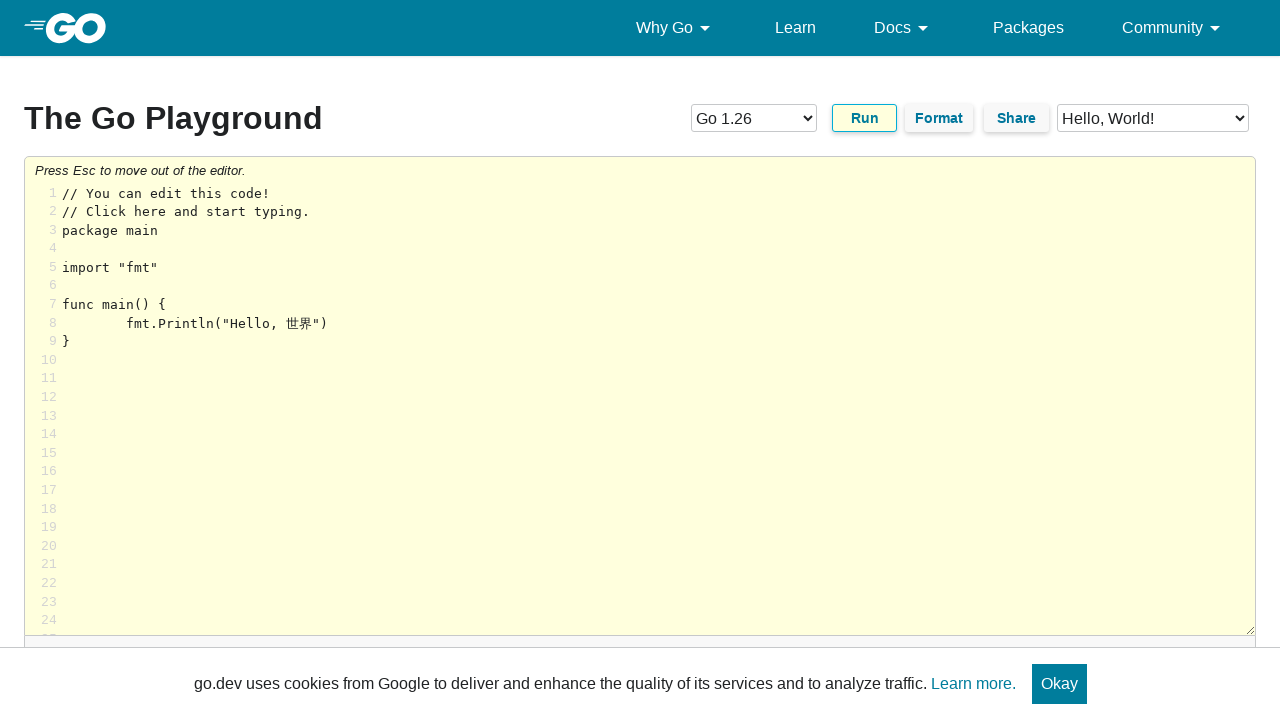

Waited for code editor element to be ready
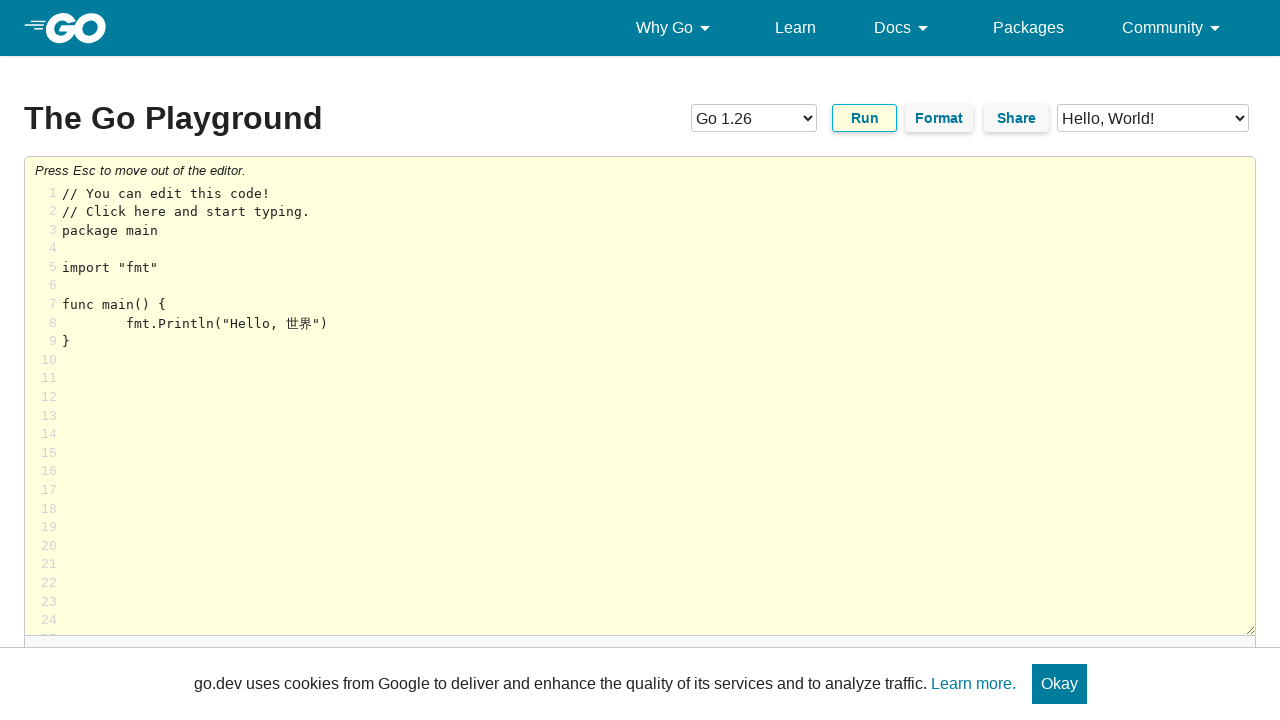

Clicked on code editor at offset (100, 100) at (100, 100)
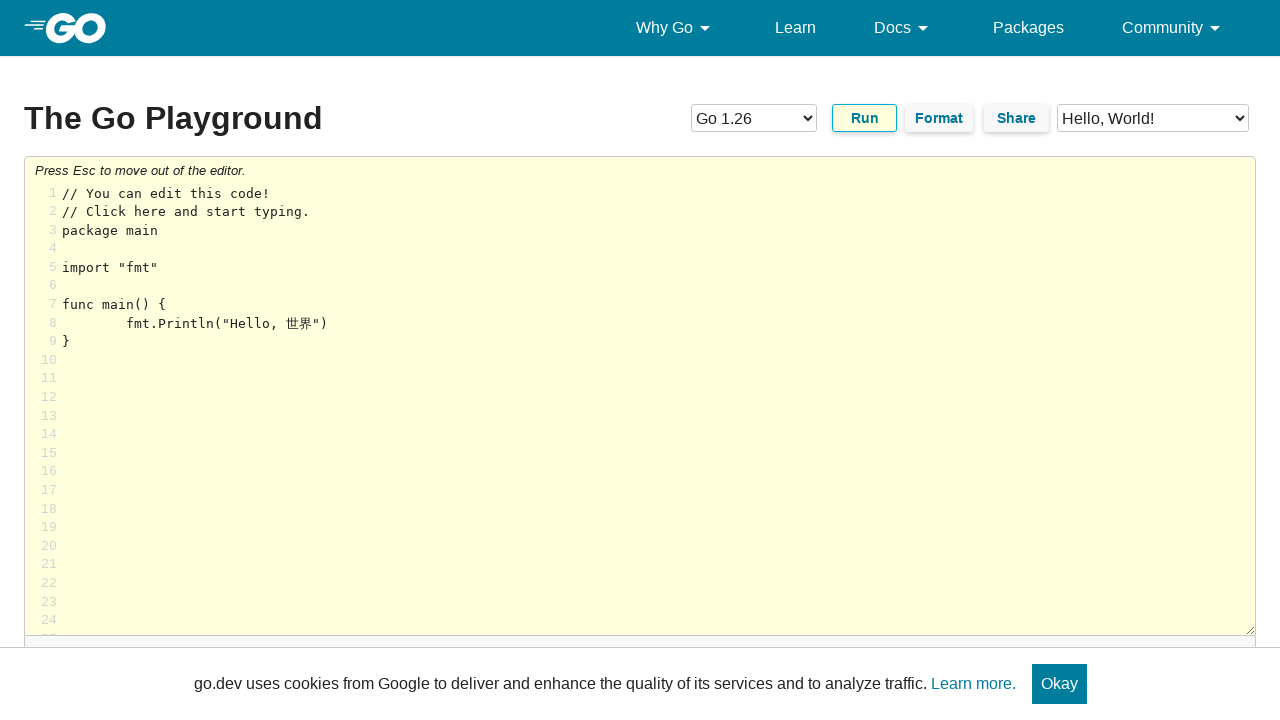

Waited 250ms for editor to be ready for input
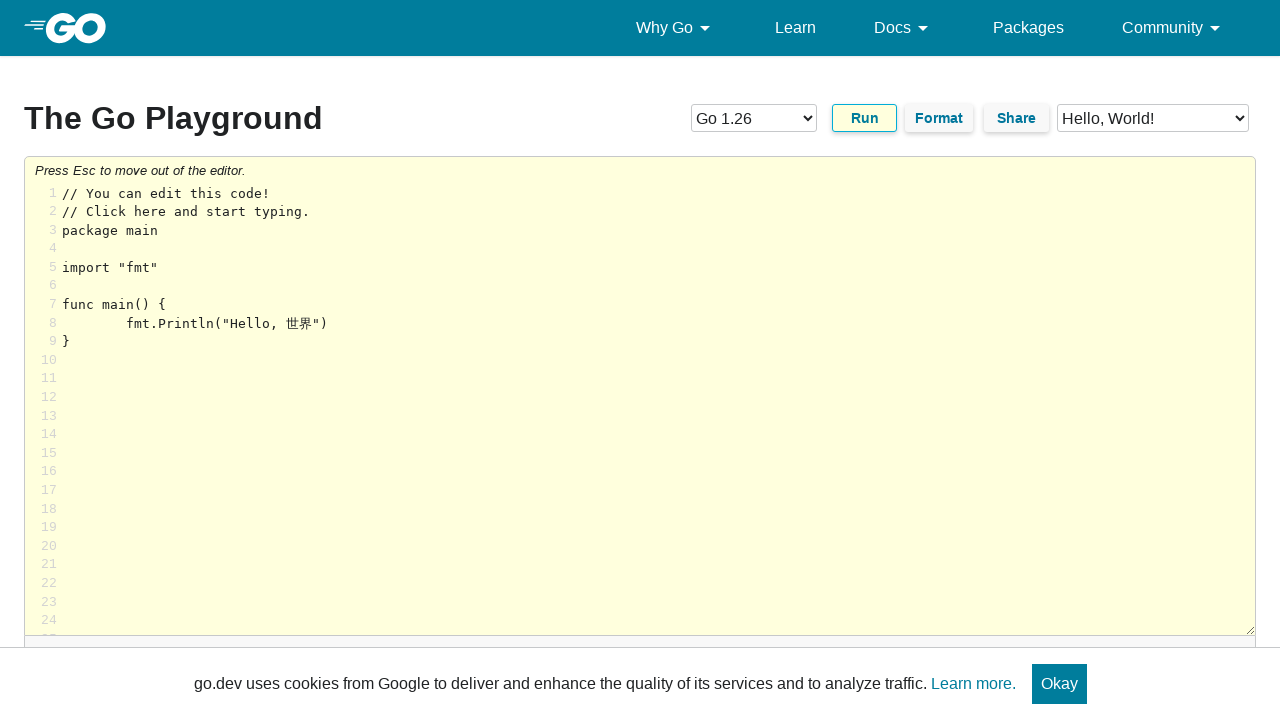

Pressed down Control key
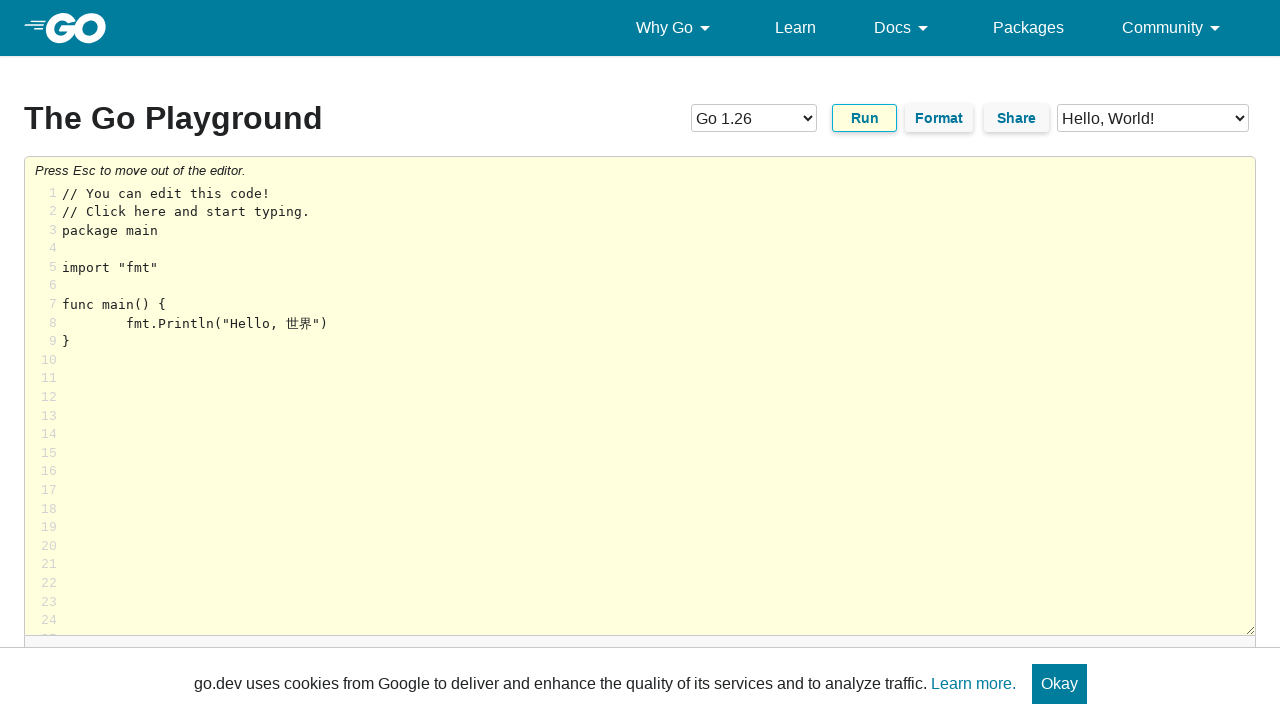

Pressed 'a' key to select all text
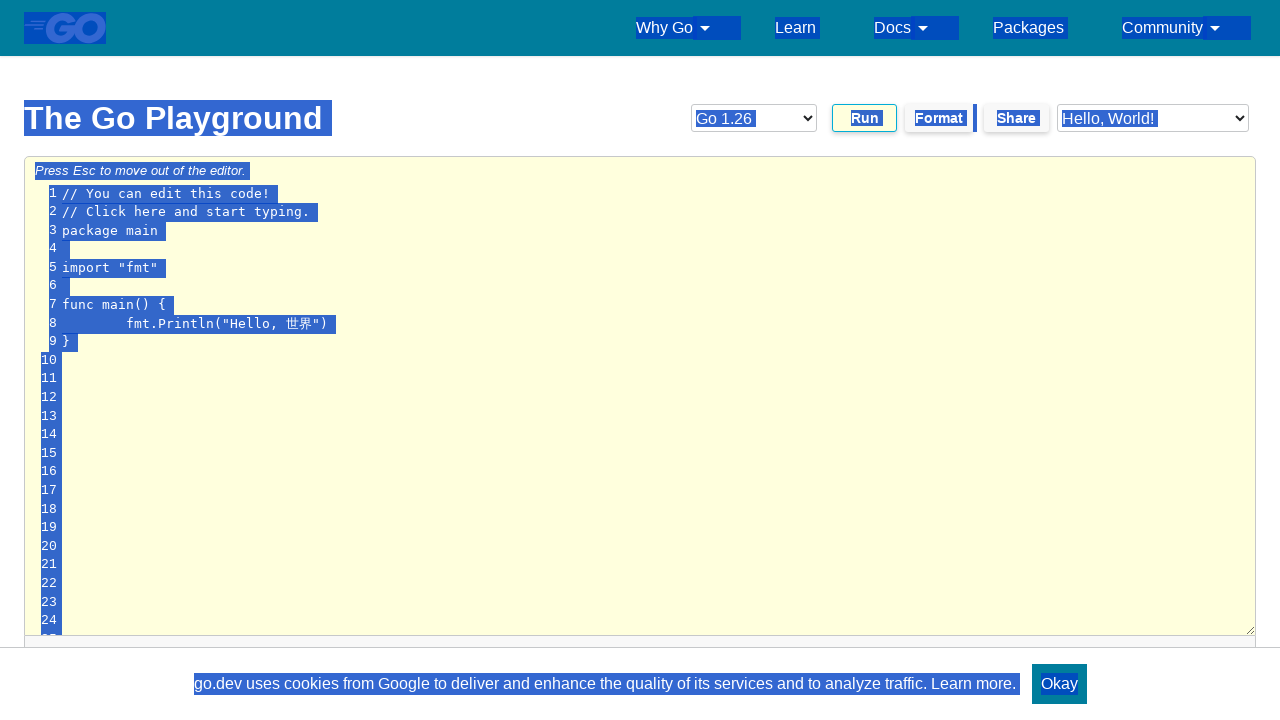

Released Control key, all text selected
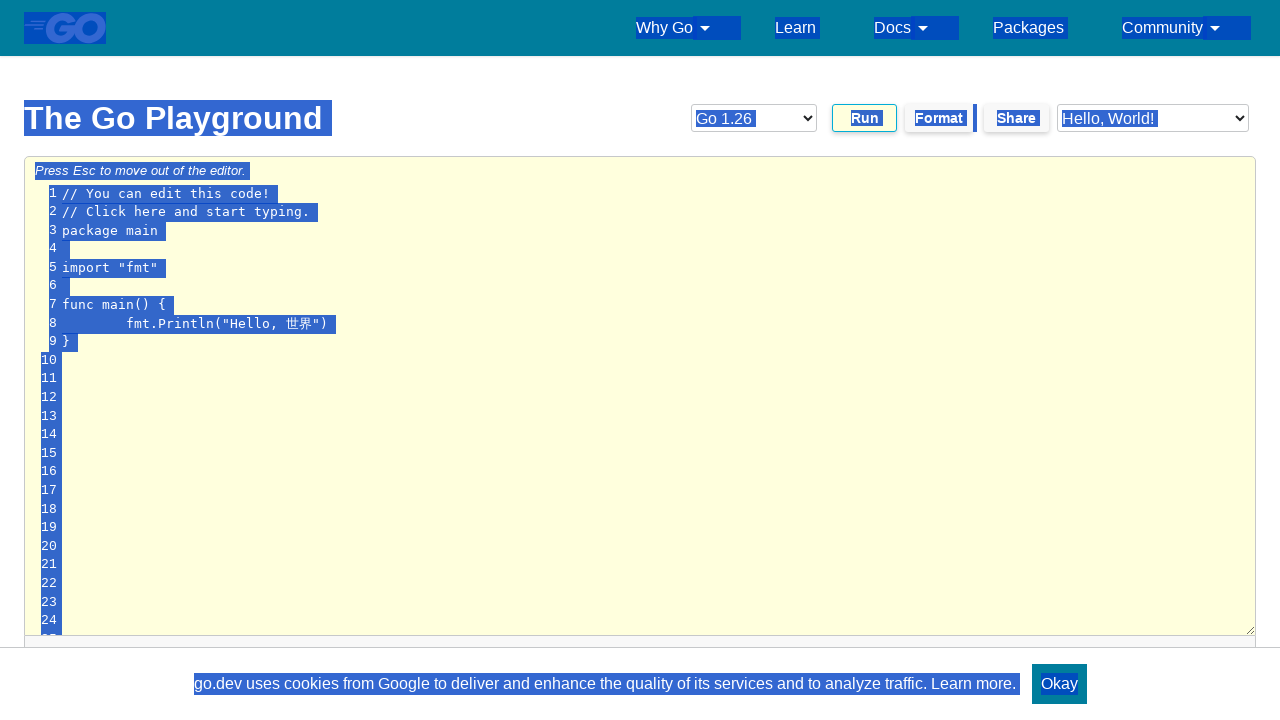

Typed 'hello' to replace selected text
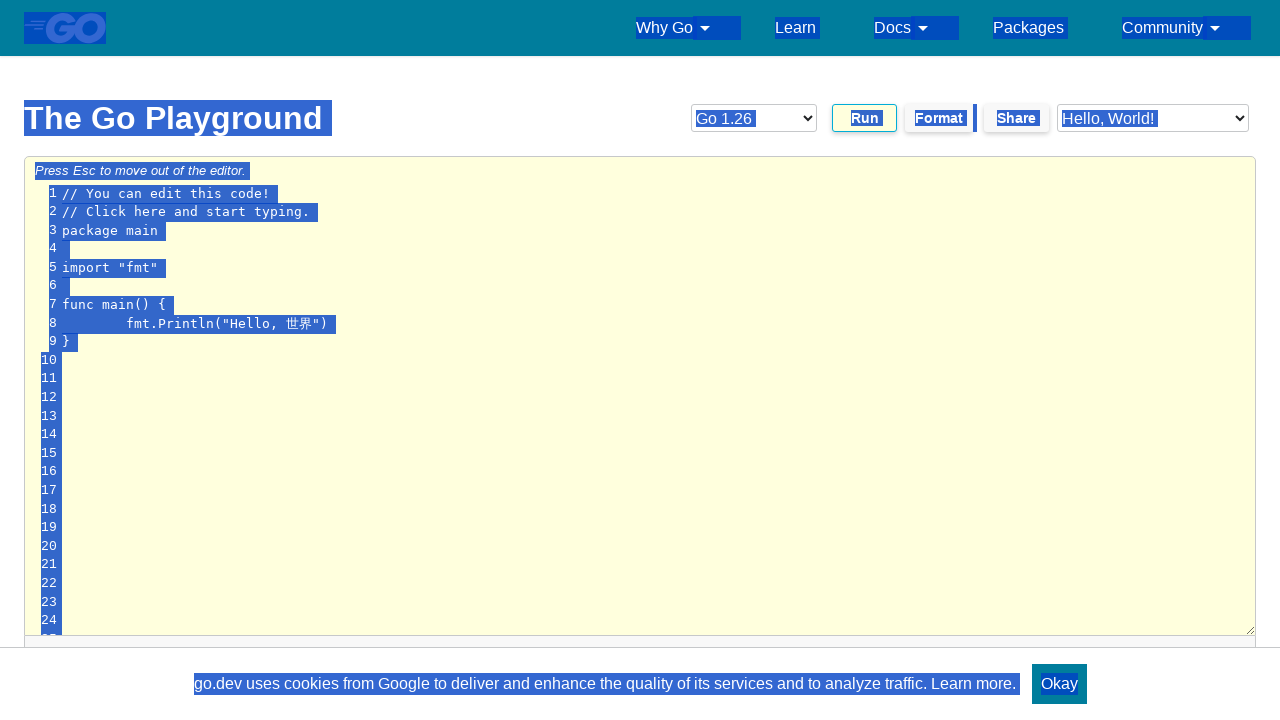

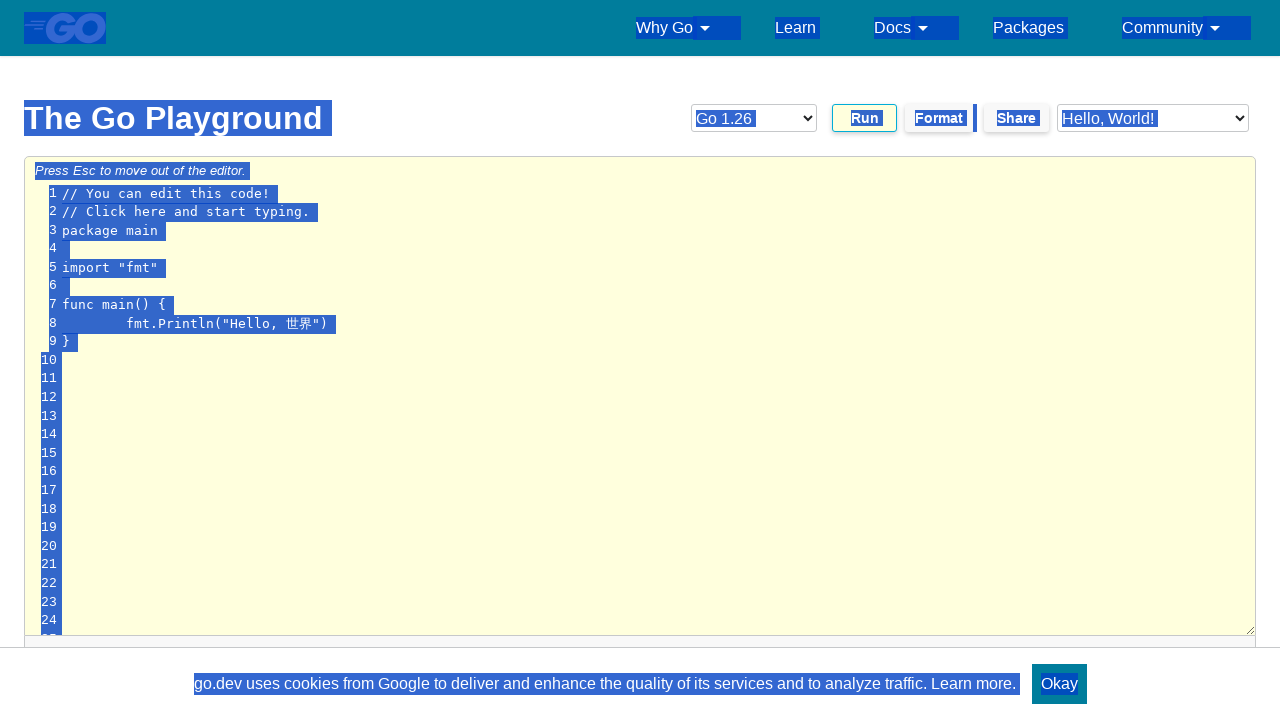